Tests JavaScript alert handling by triggering different types of alerts (basic alert, confirm dialog, and prompt) and interacting with them

Starting URL: http://the-internet.herokuapp.com/javascript_alerts

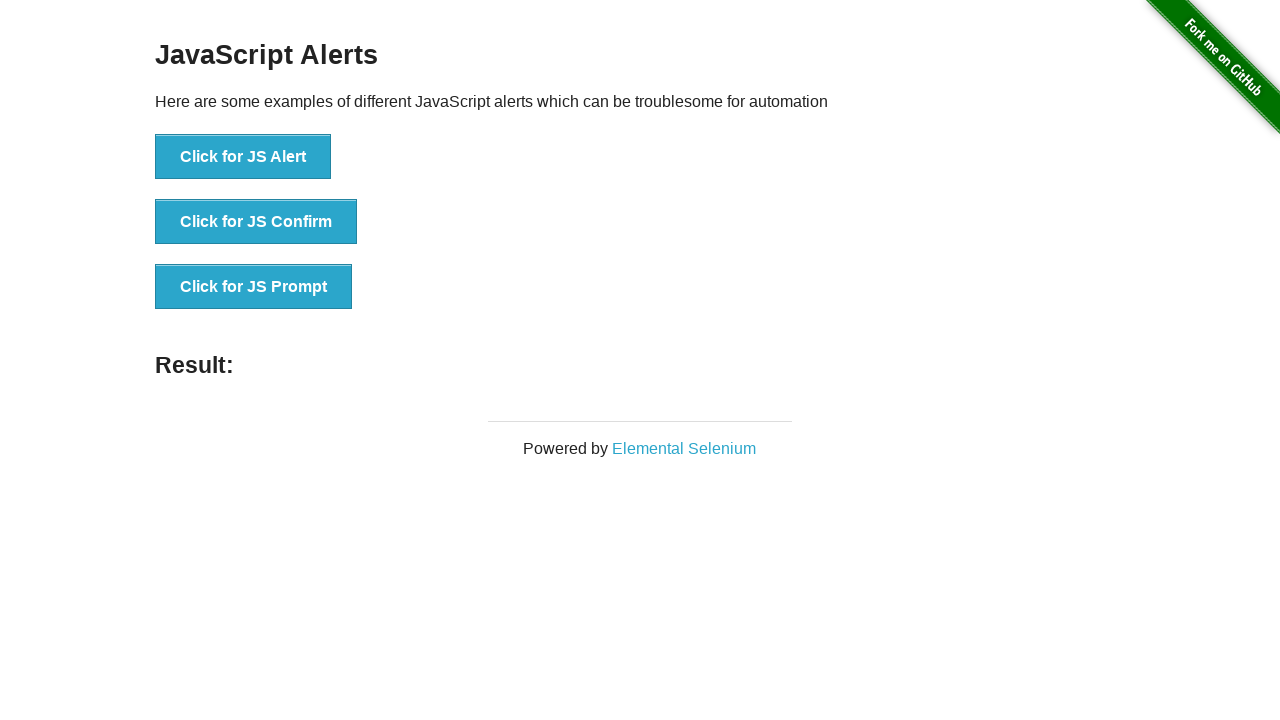

Clicked button to trigger JavaScript alert at (243, 157) on xpath=//button[text()='Click for JS Alert']
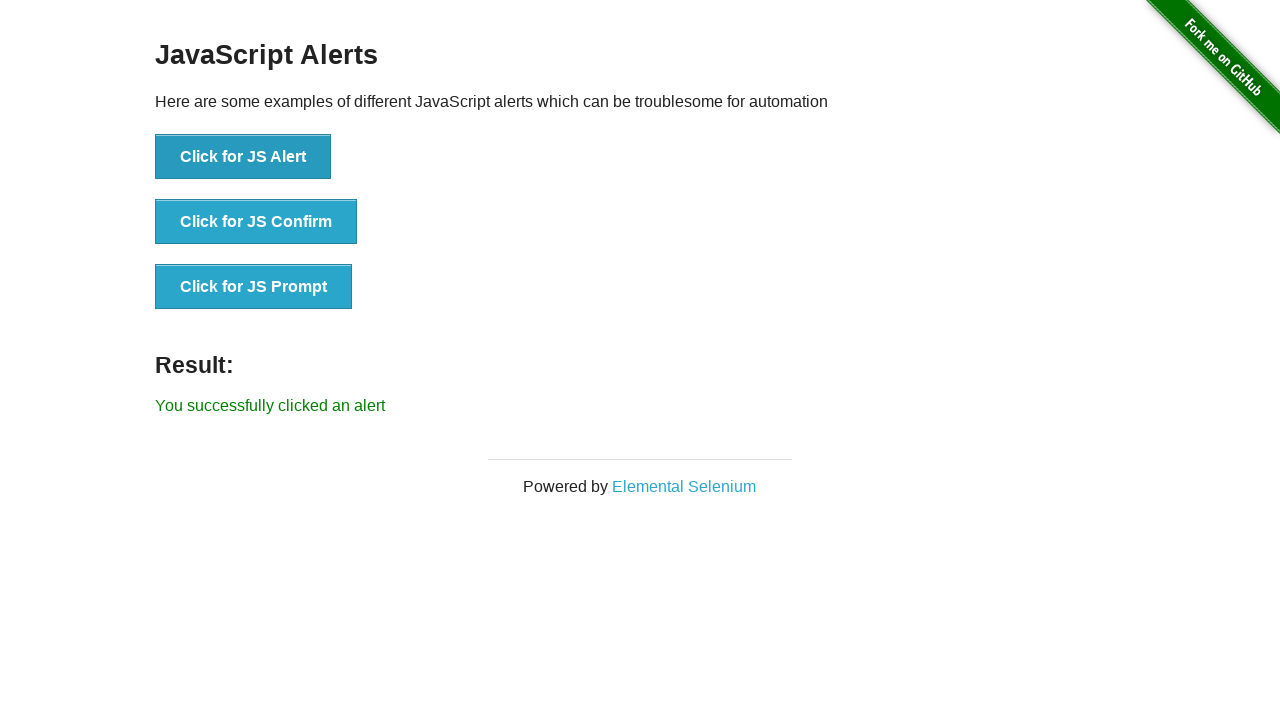

Set up dialog handler to accept alerts
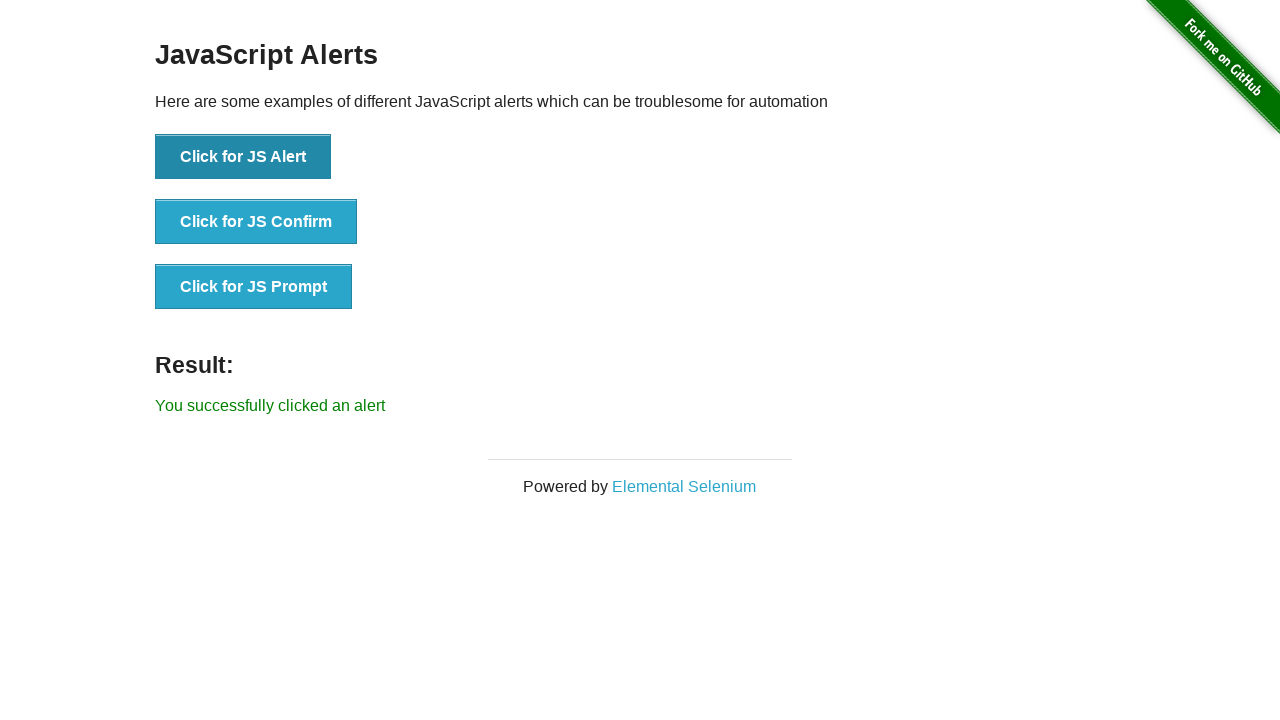

Clicked button to trigger JavaScript confirm dialog at (256, 222) on xpath=//button[text()='Click for JS Confirm']
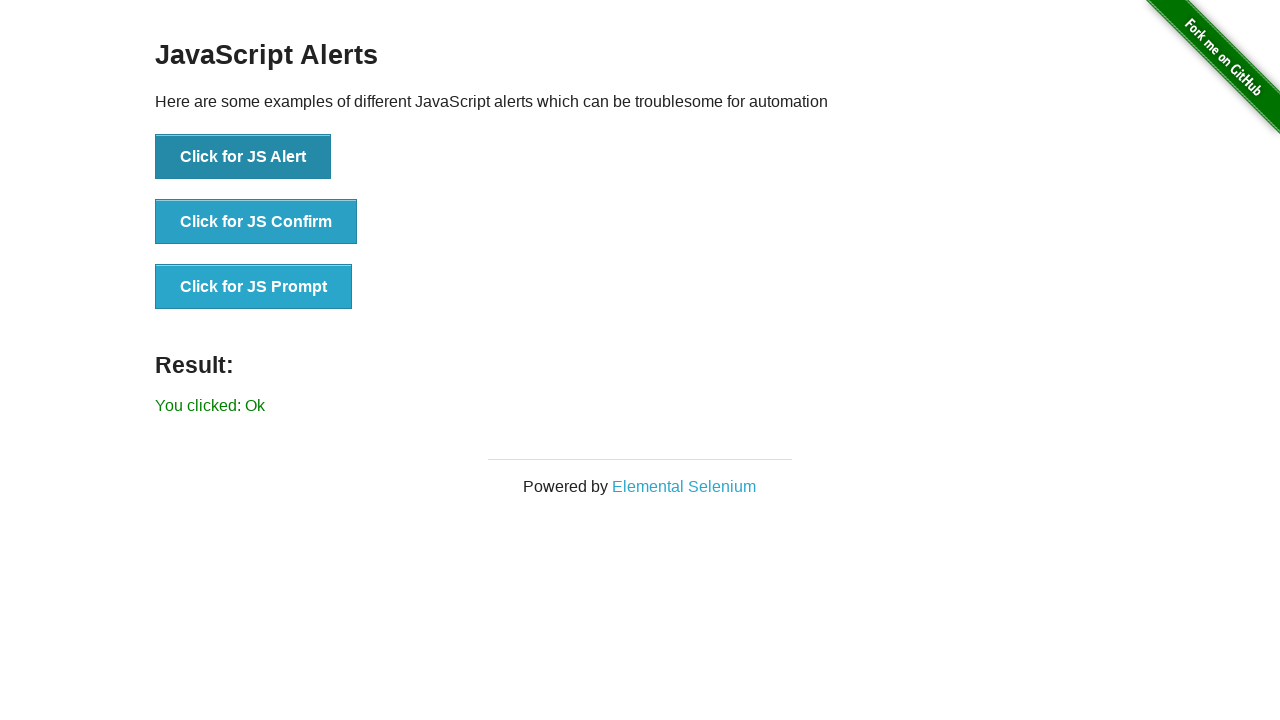

Set up dialog handler to accept confirm dialog
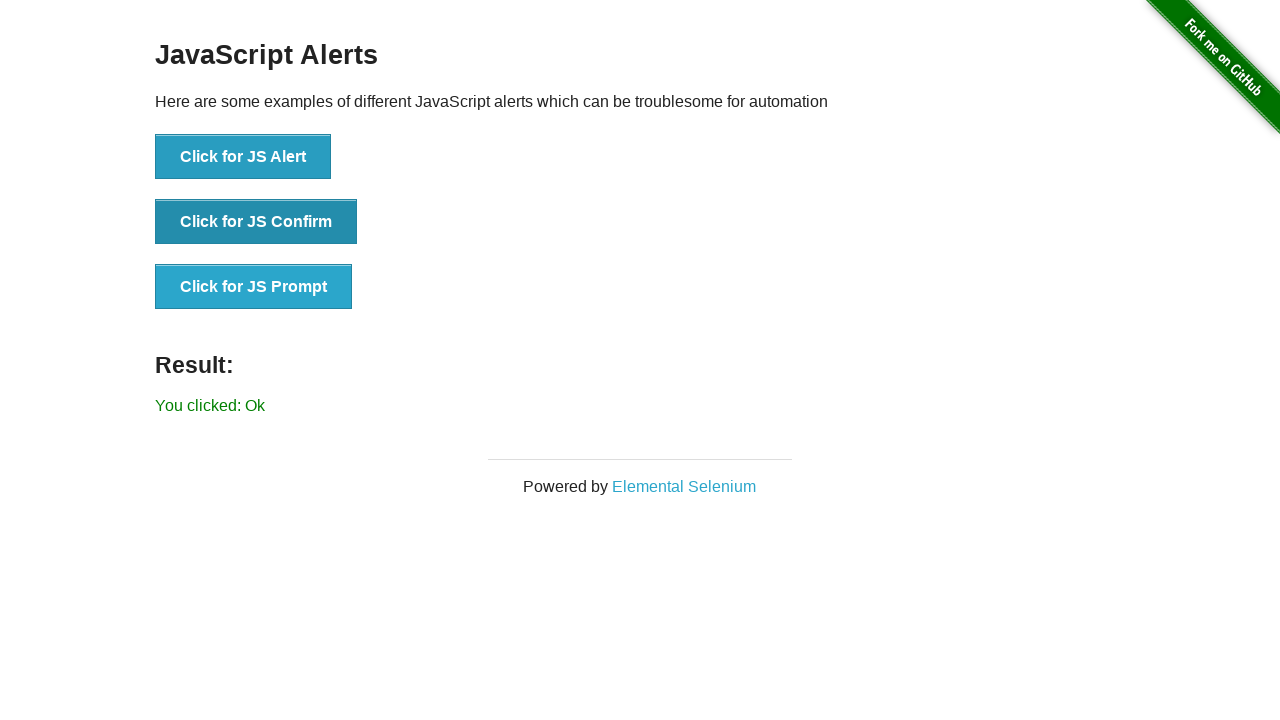

Clicked button to trigger JavaScript prompt dialog at (254, 287) on xpath=//button[text()='Click for JS Prompt']
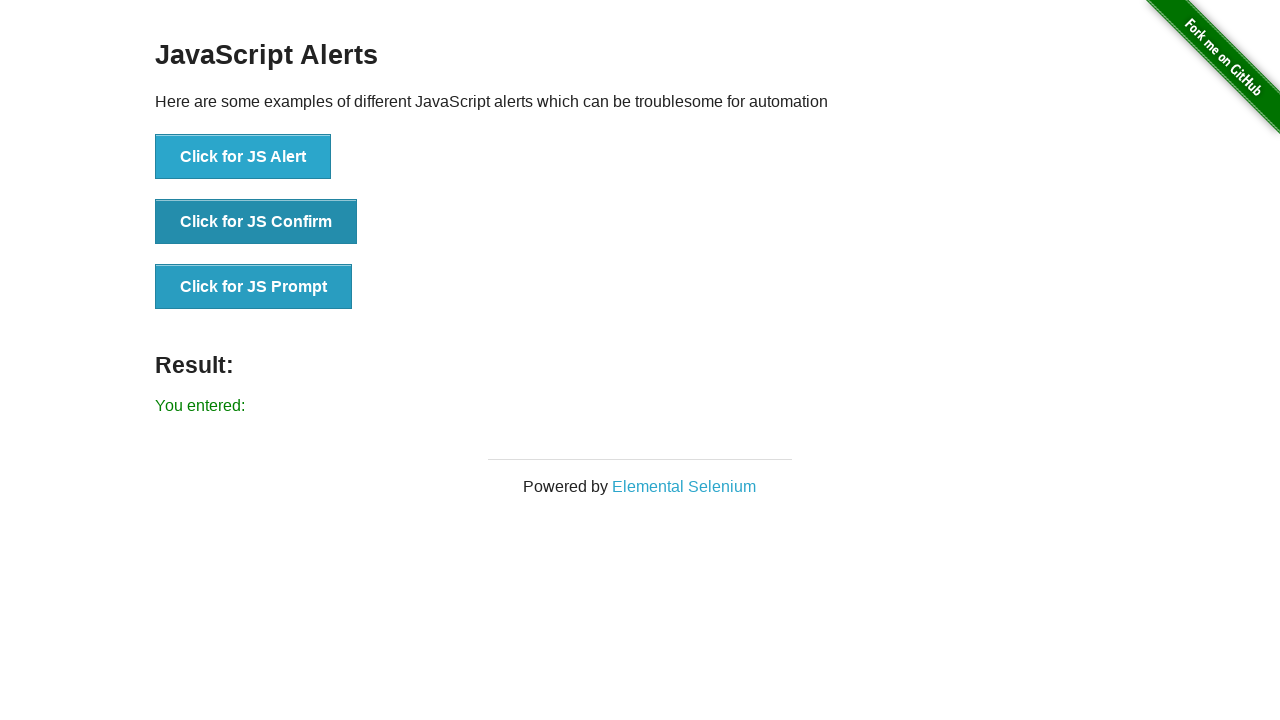

Set up dialog handler to accept prompt dialog with text input 'divi'
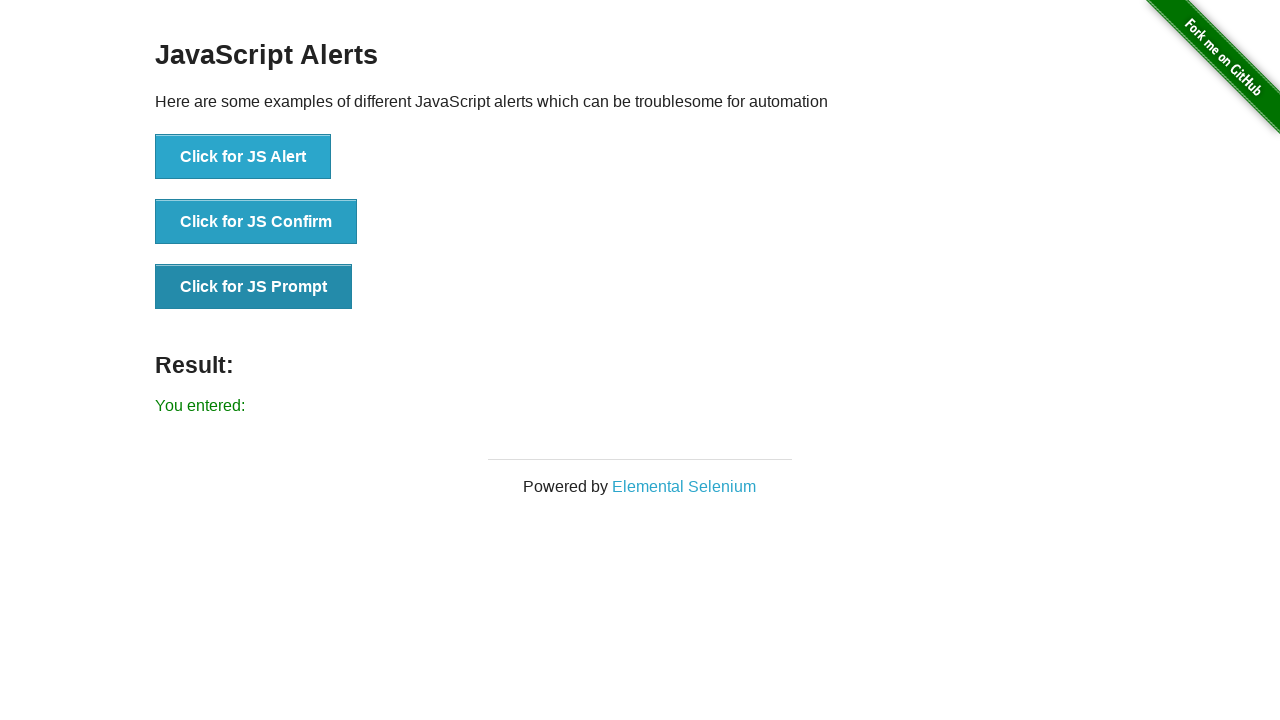

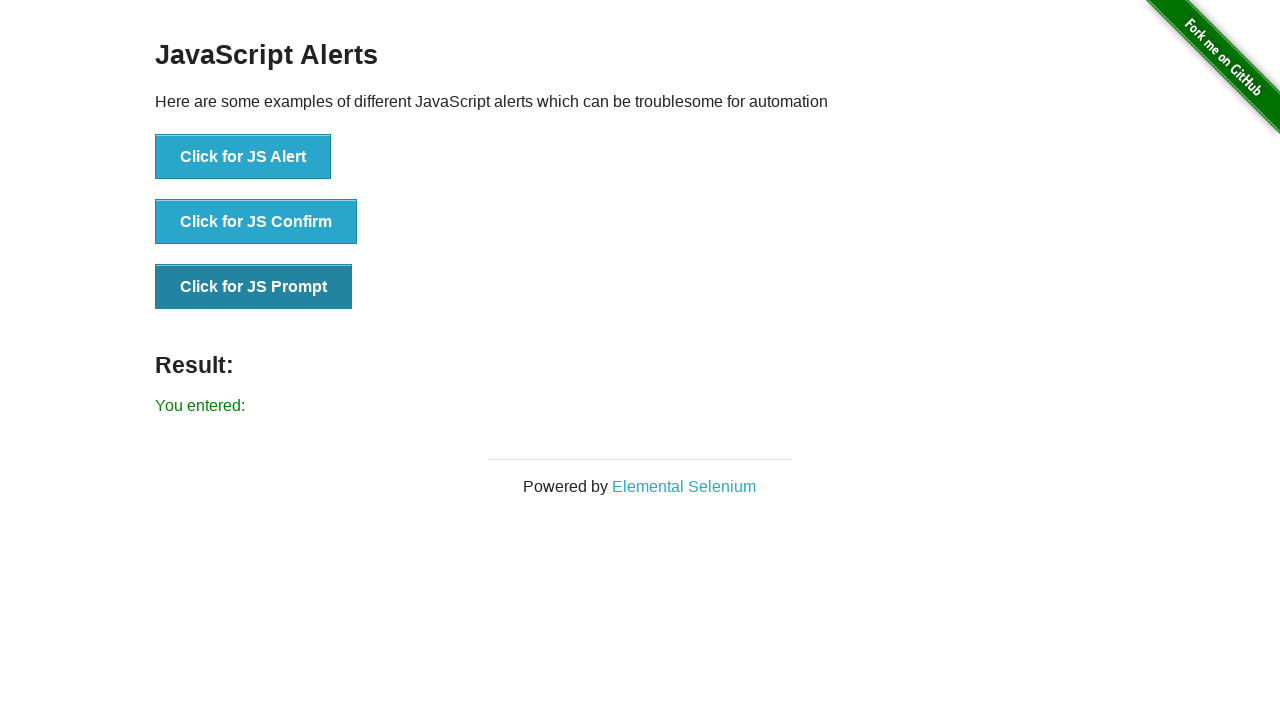